Tests static dropdown selection functionality by selecting options using three different methods: by index, by visible text, and by value on a practice website.

Starting URL: https://rahulshettyacademy.com/dropdownsPractise/

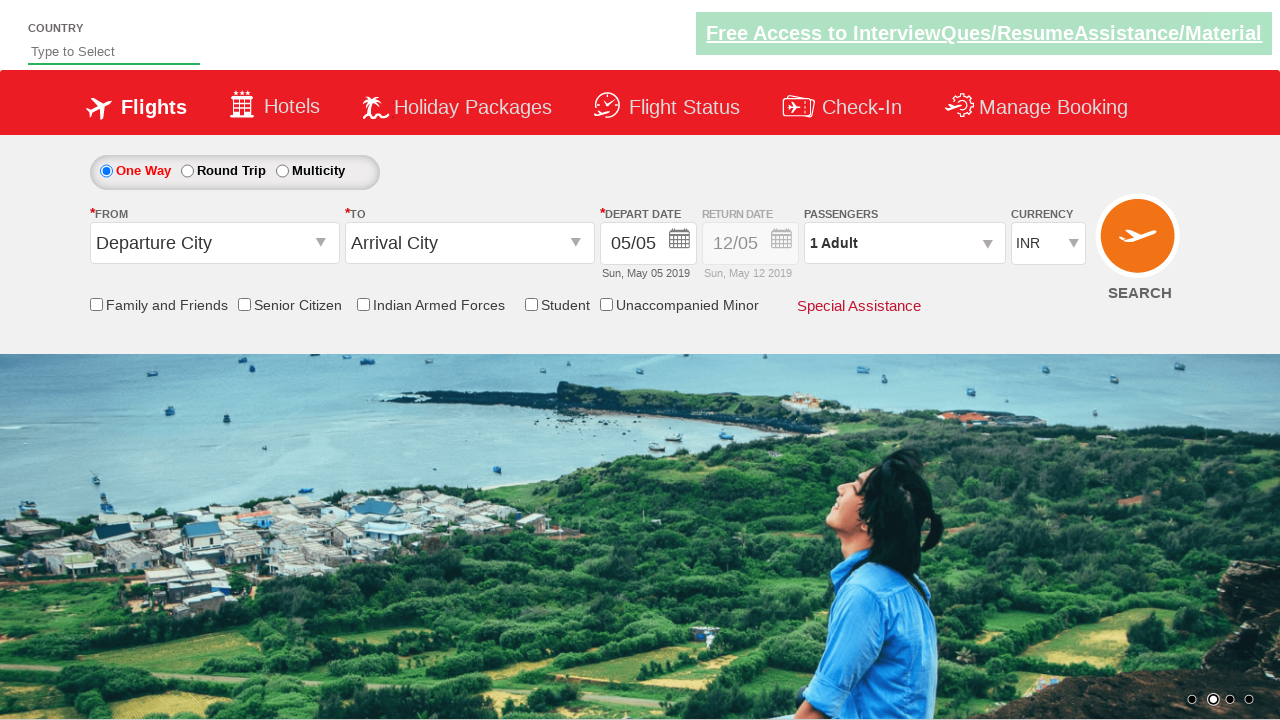

Selected dropdown option by index 3 on #ctl00_mainContent_DropDownListCurrency
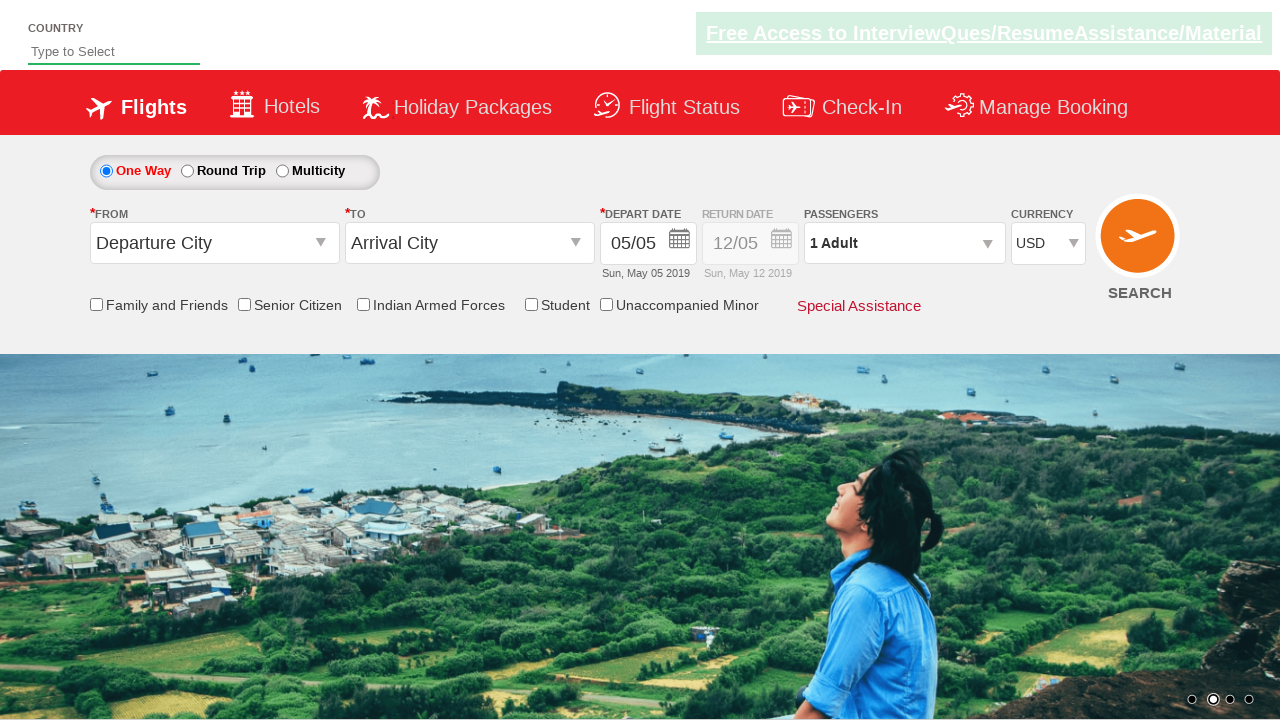

Selected dropdown option by visible text 'AED' on #ctl00_mainContent_DropDownListCurrency
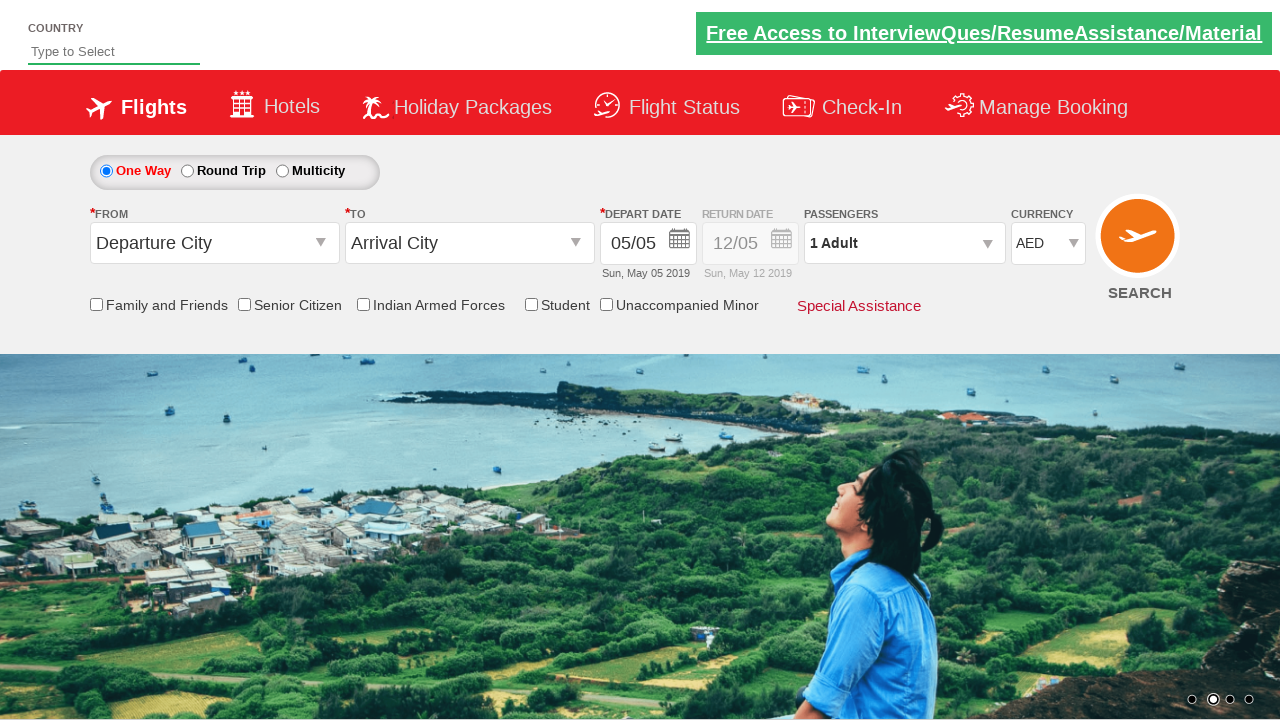

Selected dropdown option by value 'INR' on #ctl00_mainContent_DropDownListCurrency
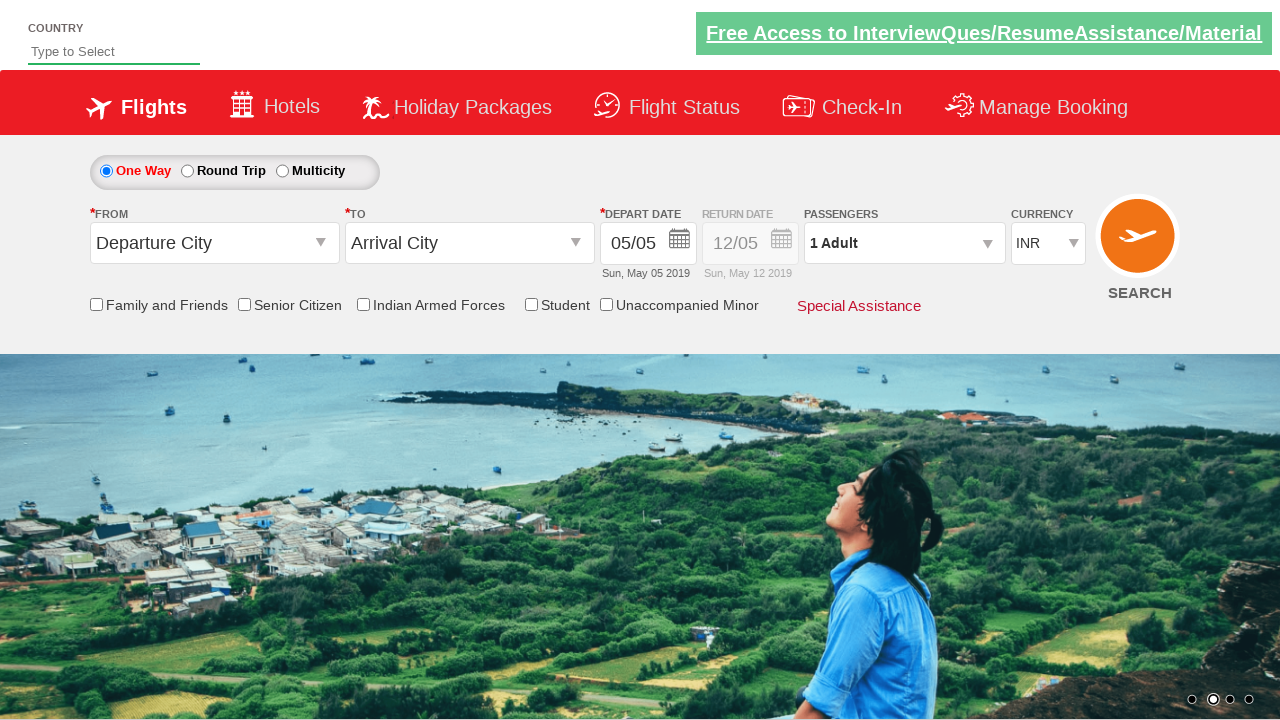

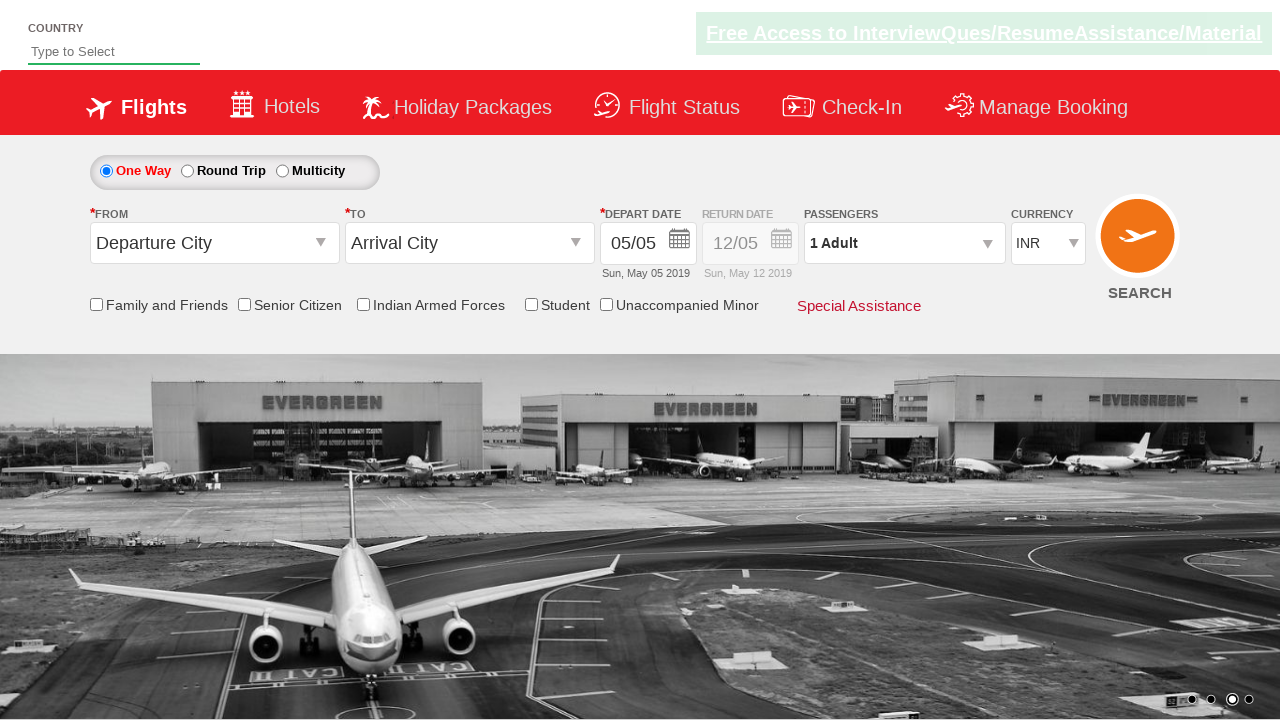